Tests that the text input field is cleared after adding a todo item

Starting URL: https://demo.playwright.dev/todomvc

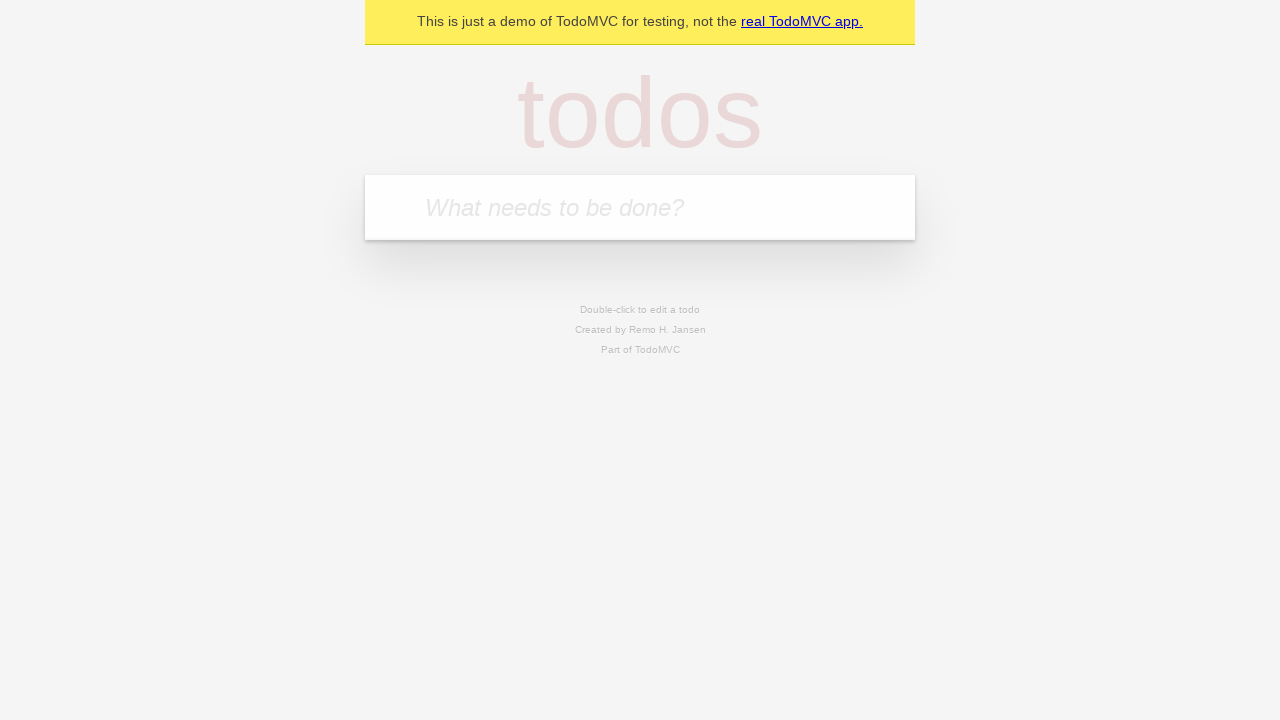

Filled new todo input field with 'buy some cheese' on .new-todo
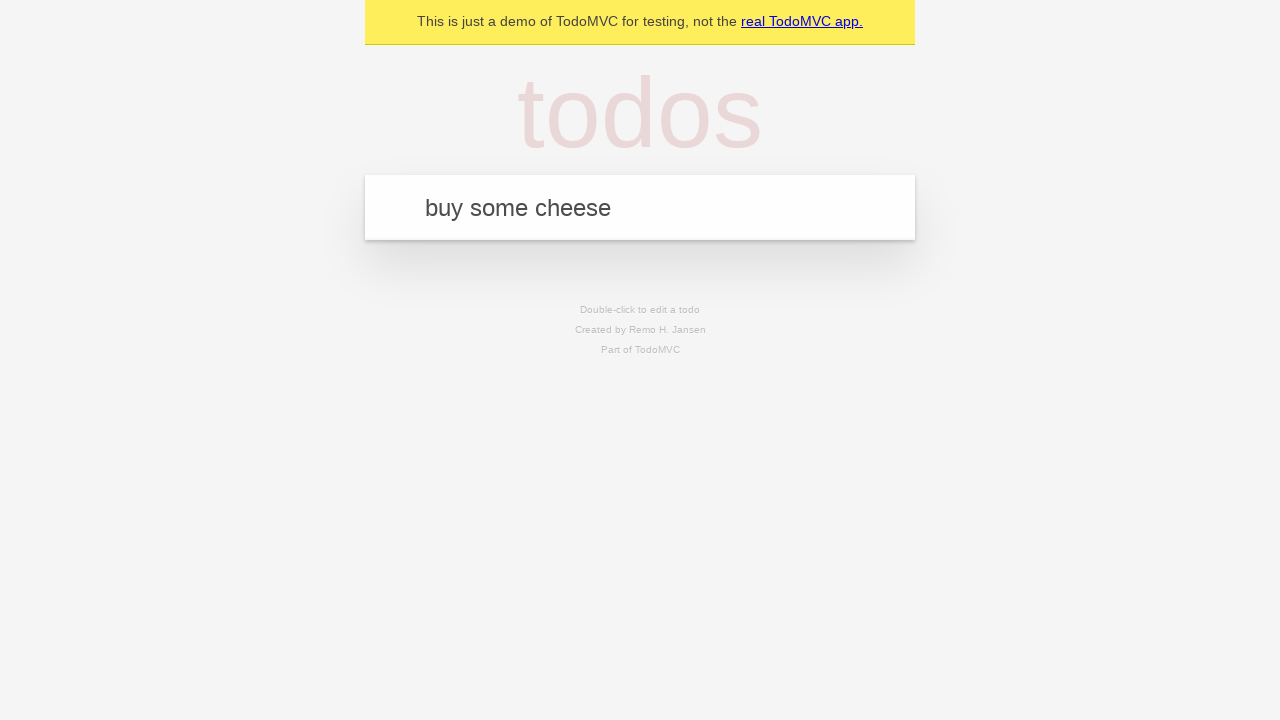

Pressed Enter to add todo item on .new-todo
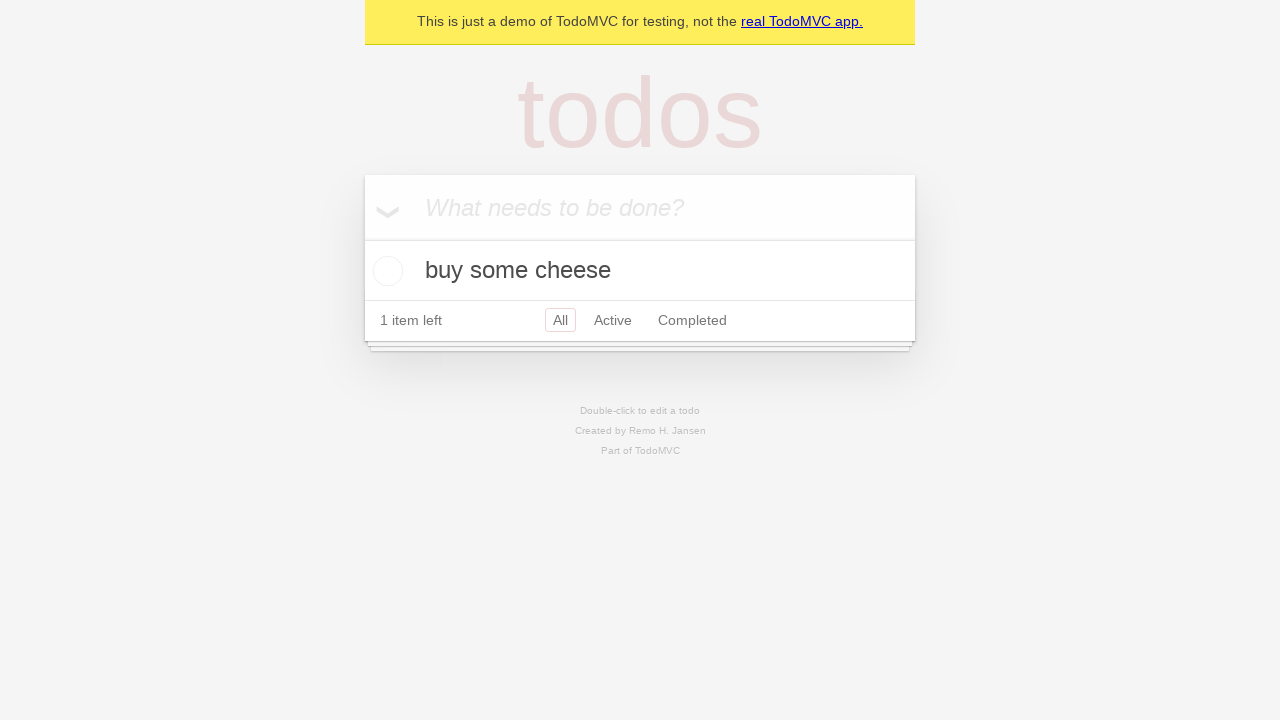

Todo item appeared in the list
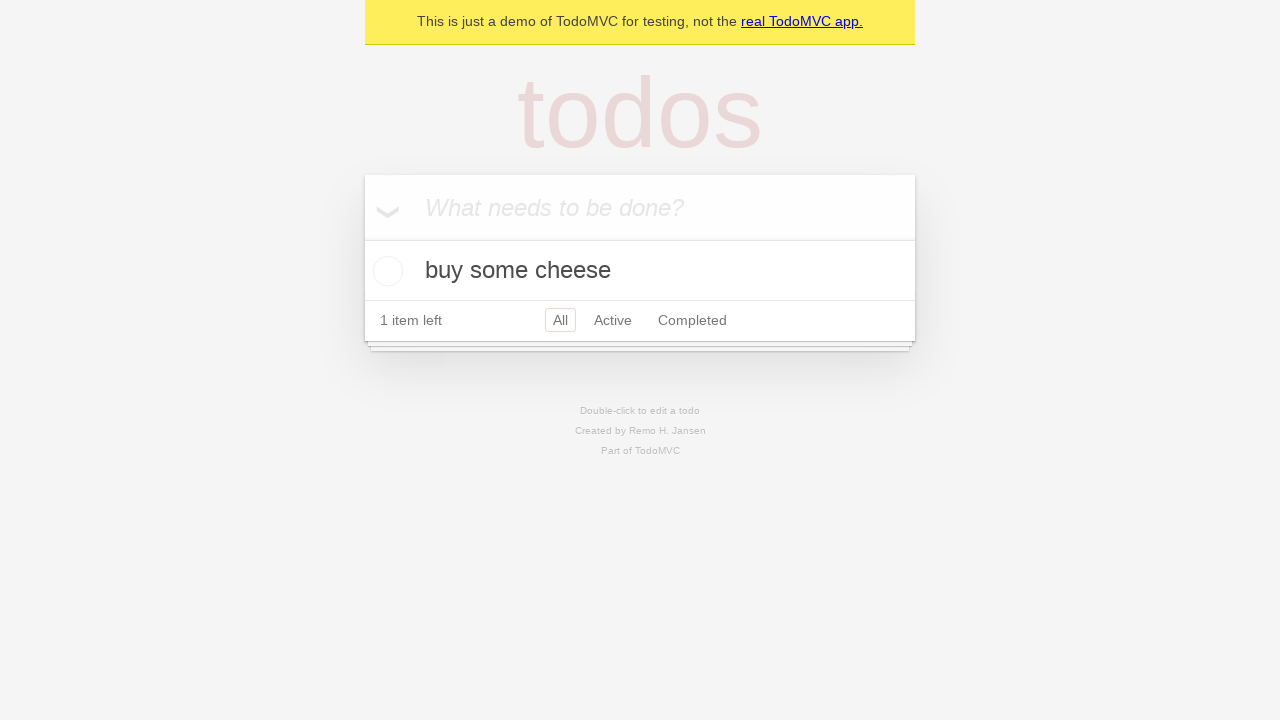

Verified that the text input field is cleared after adding item
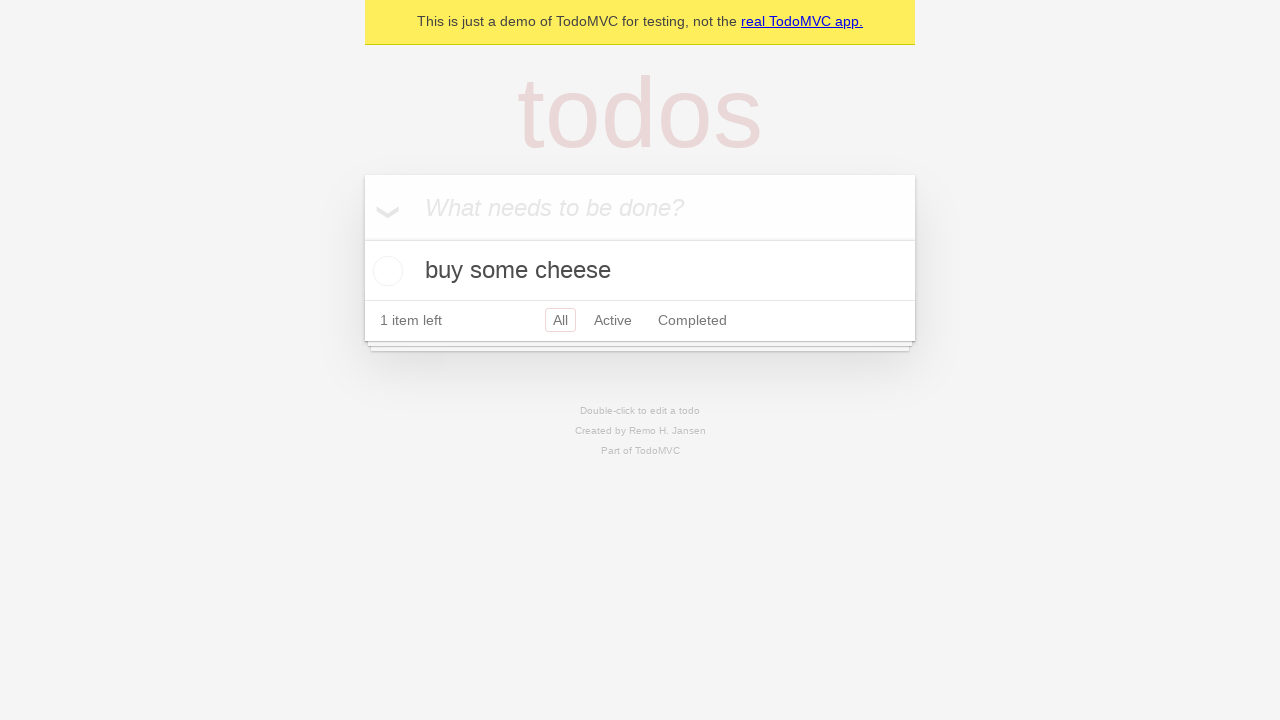

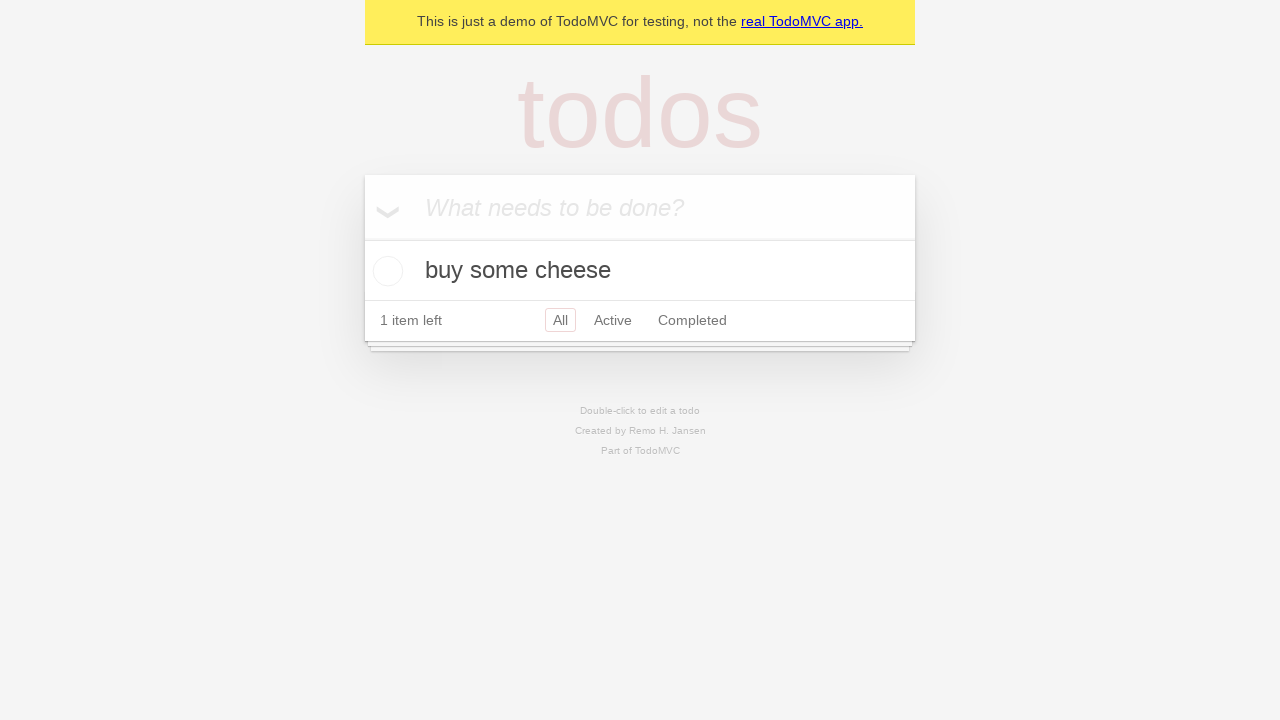